Tests infinite scroll functionality by scrolling to the last paragraph on the page and verifying that additional content loads dynamically.

Starting URL: https://bonigarcia.dev/selenium-webdriver-java/infinite-scroll.html

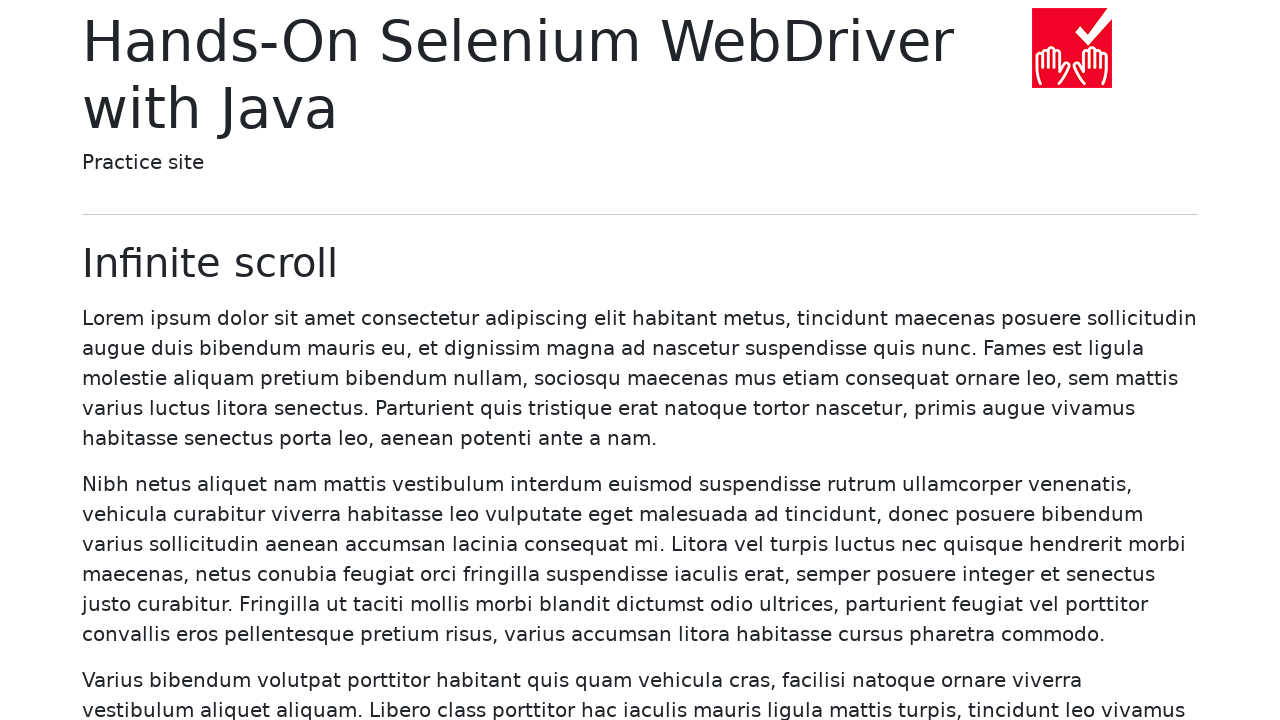

Waited for initial paragraphs to load
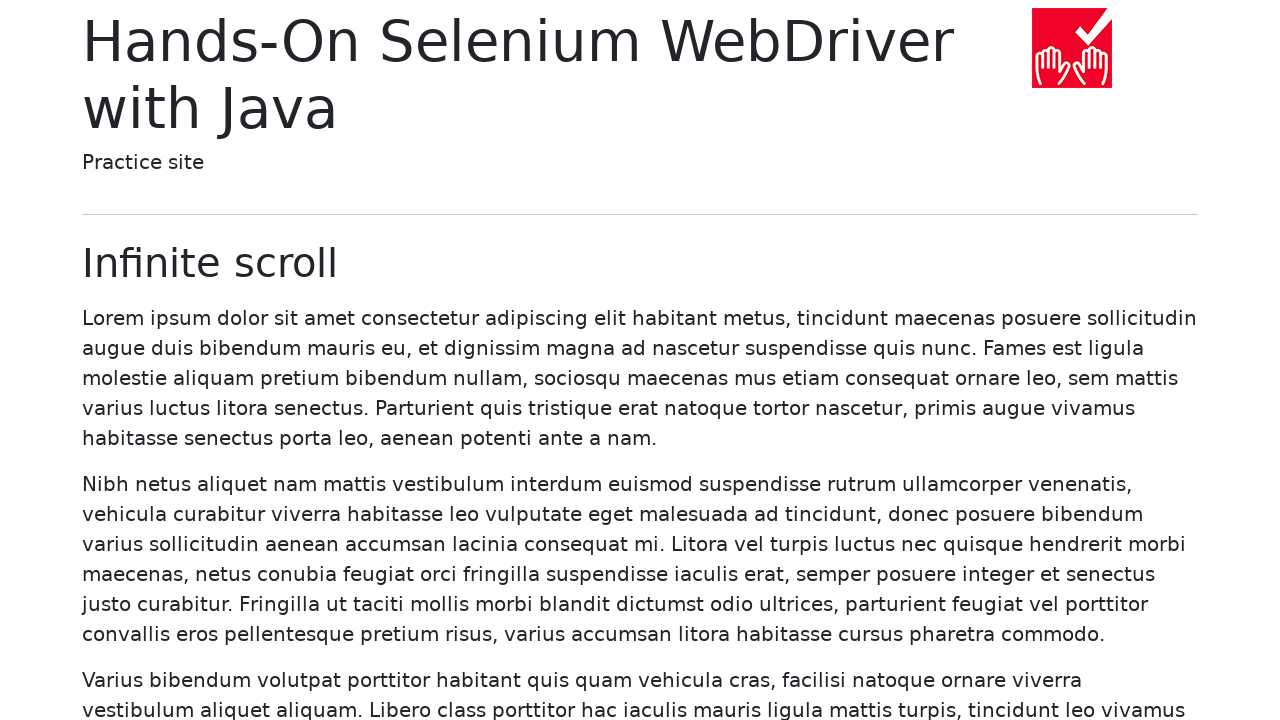

Retrieved all initial paragraphs
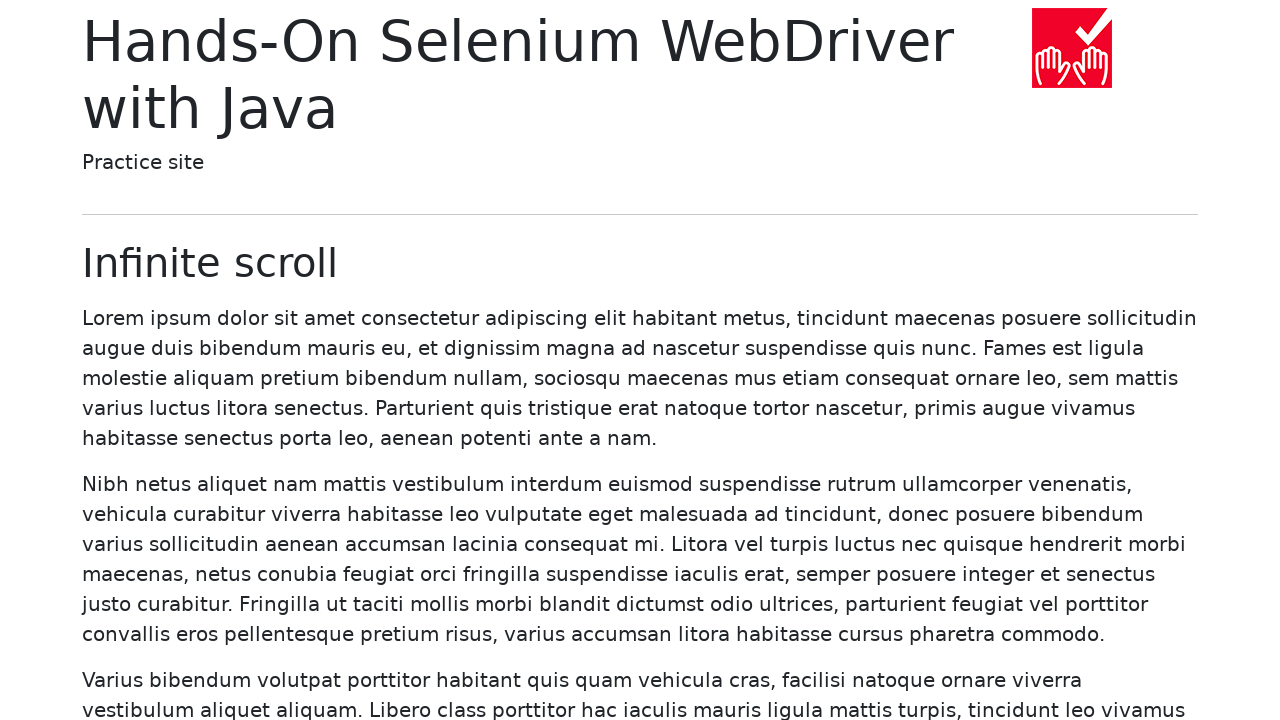

Counted 20 initial paragraphs
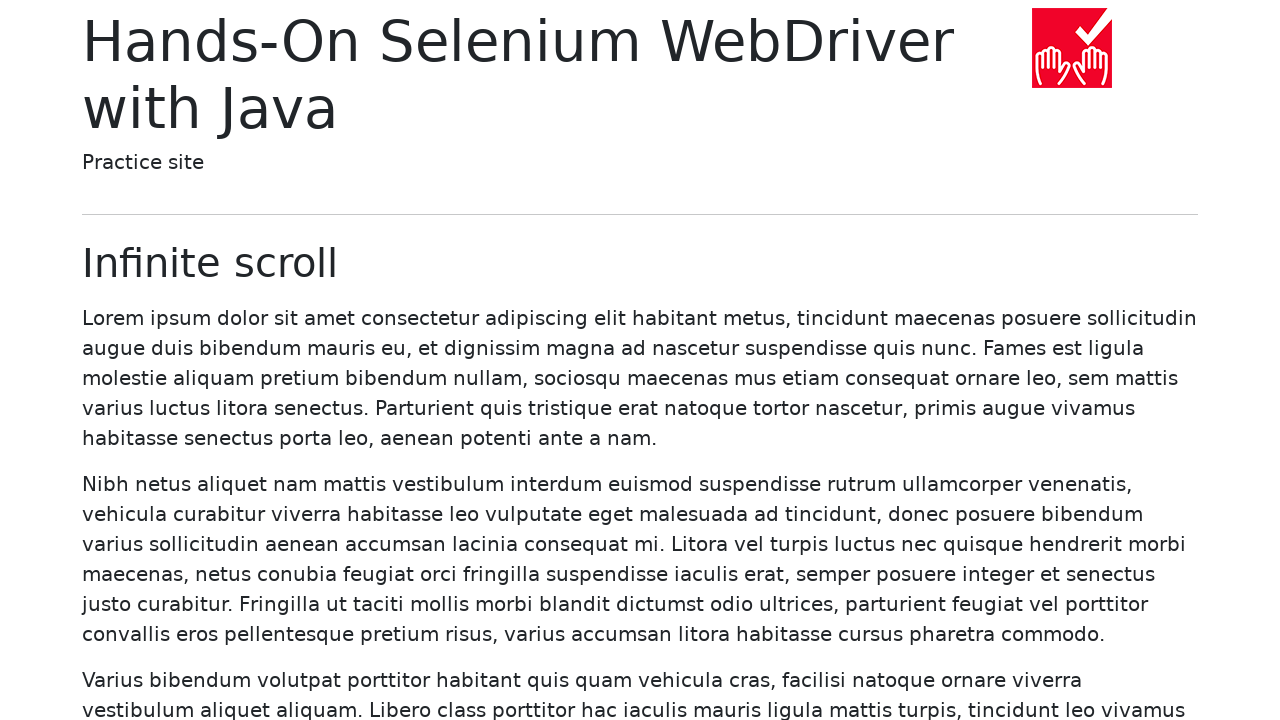

Located the last paragraph (paragraph 20)
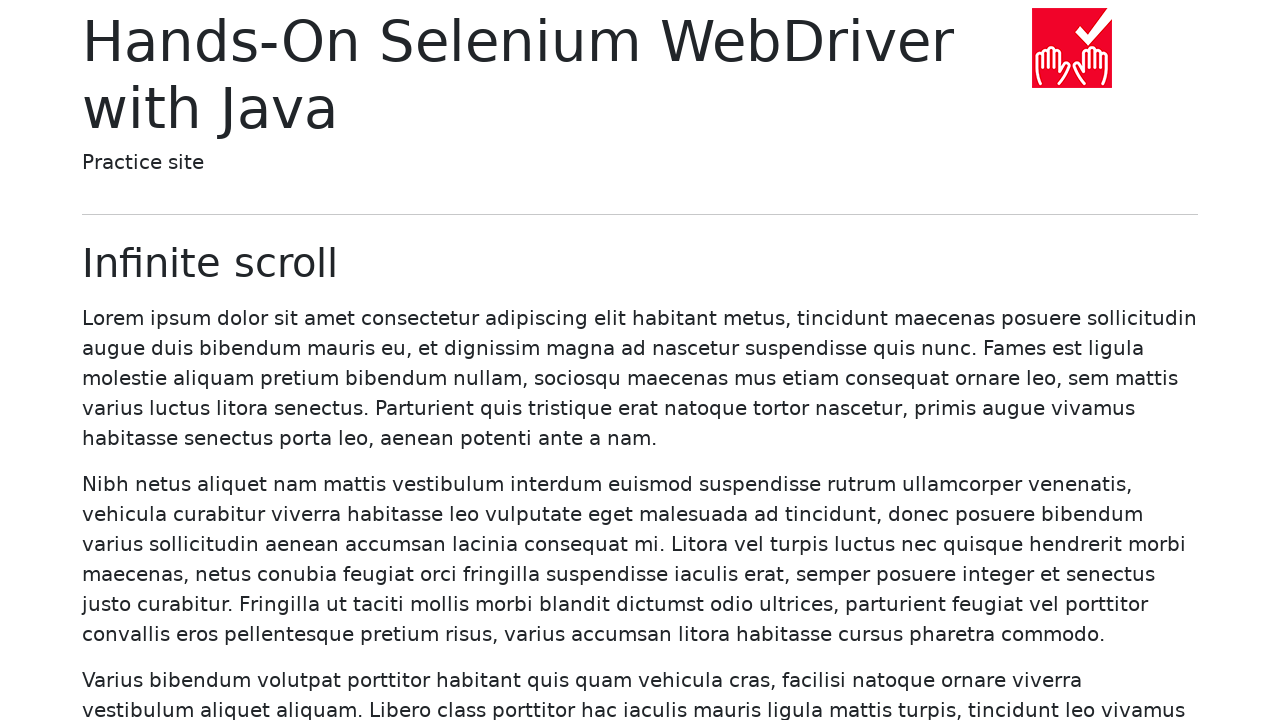

Scrolled to the last paragraph into view
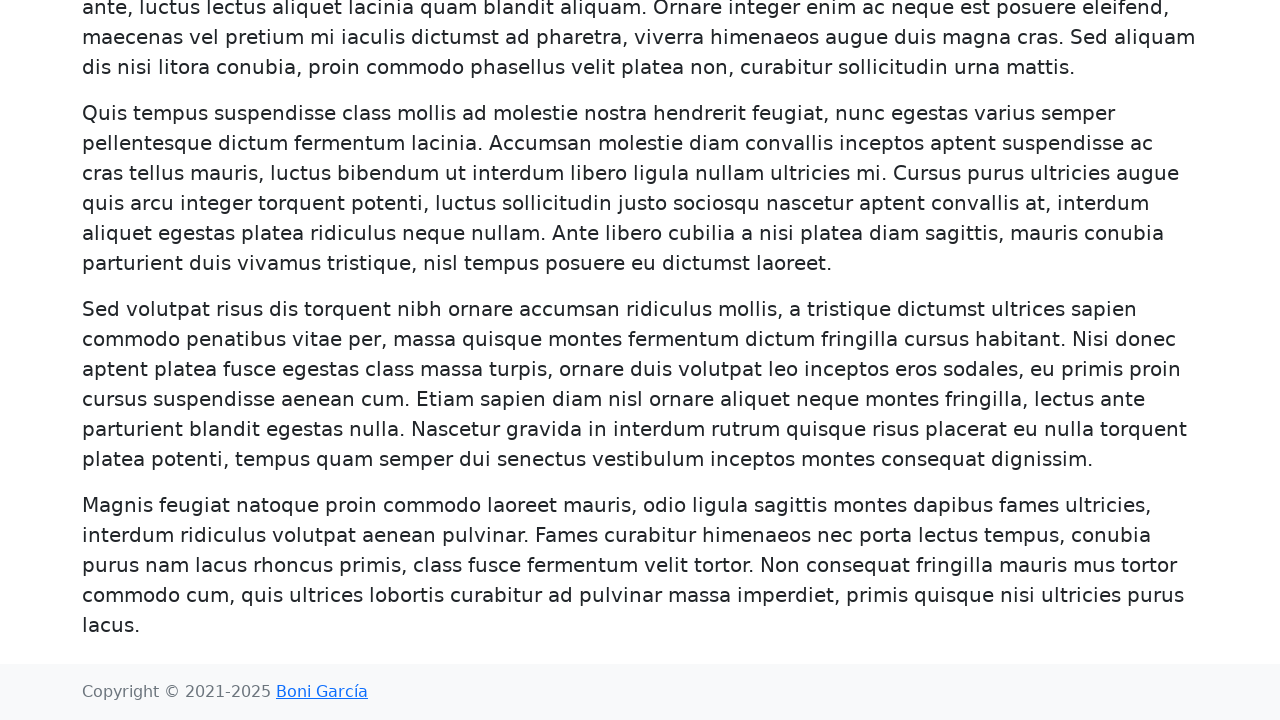

Verified that more than 20 paragraphs loaded dynamically via infinite scroll
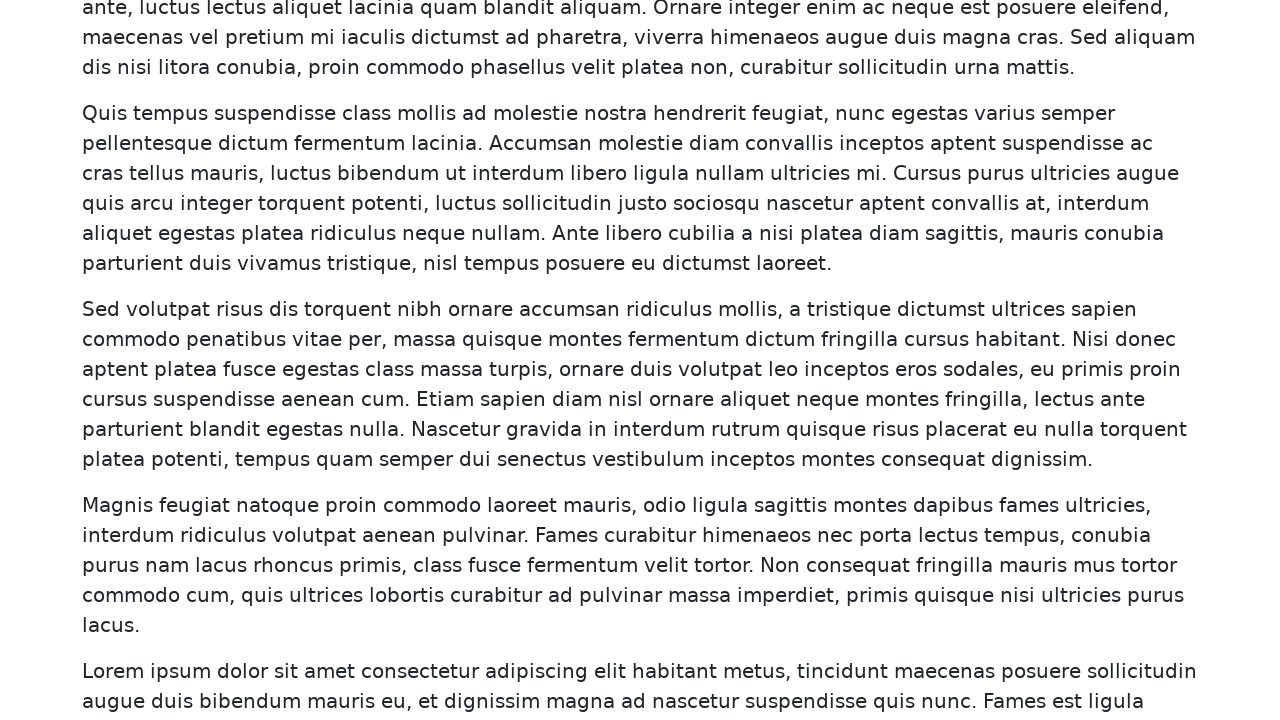

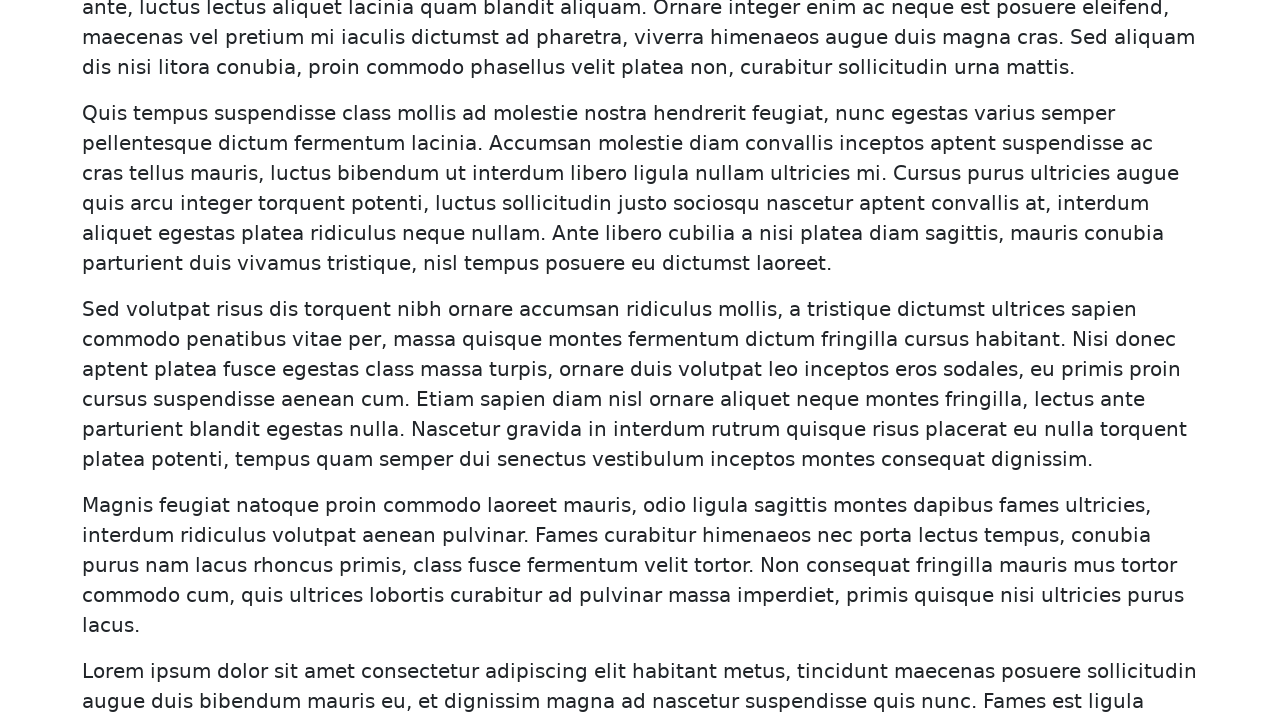